Tests e-commerce functionality by searching for products containing "ca", adding Cashews to the cart, and proceeding through checkout to place an order.

Starting URL: https://rahulshettyacademy.com/seleniumPractise/#/

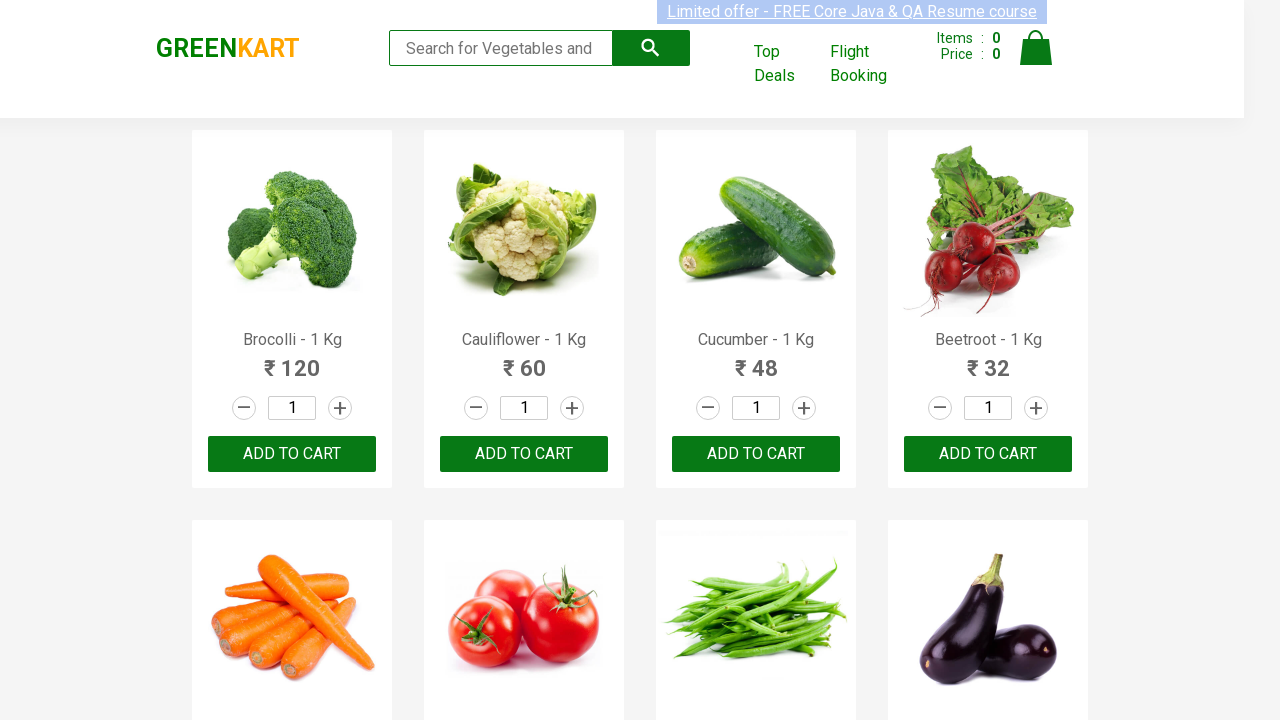

Filled search field with 'ca' to search for products on .search-keyword
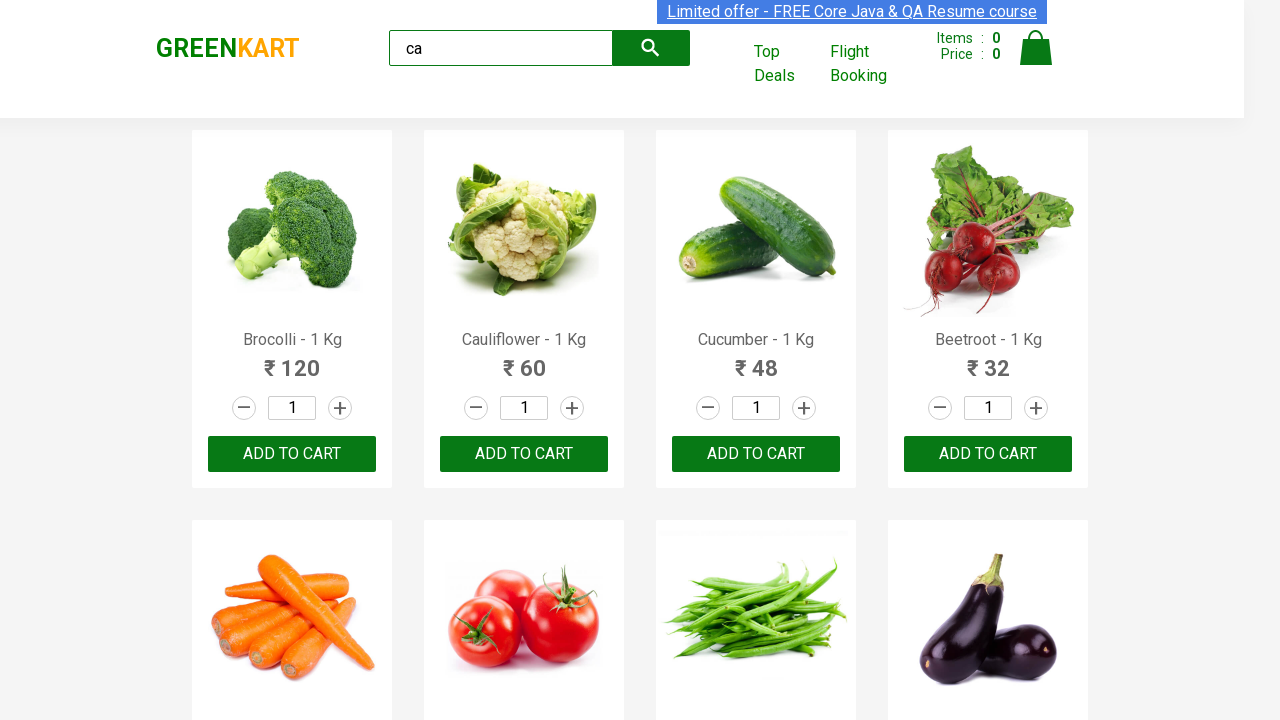

Waited for search results to load
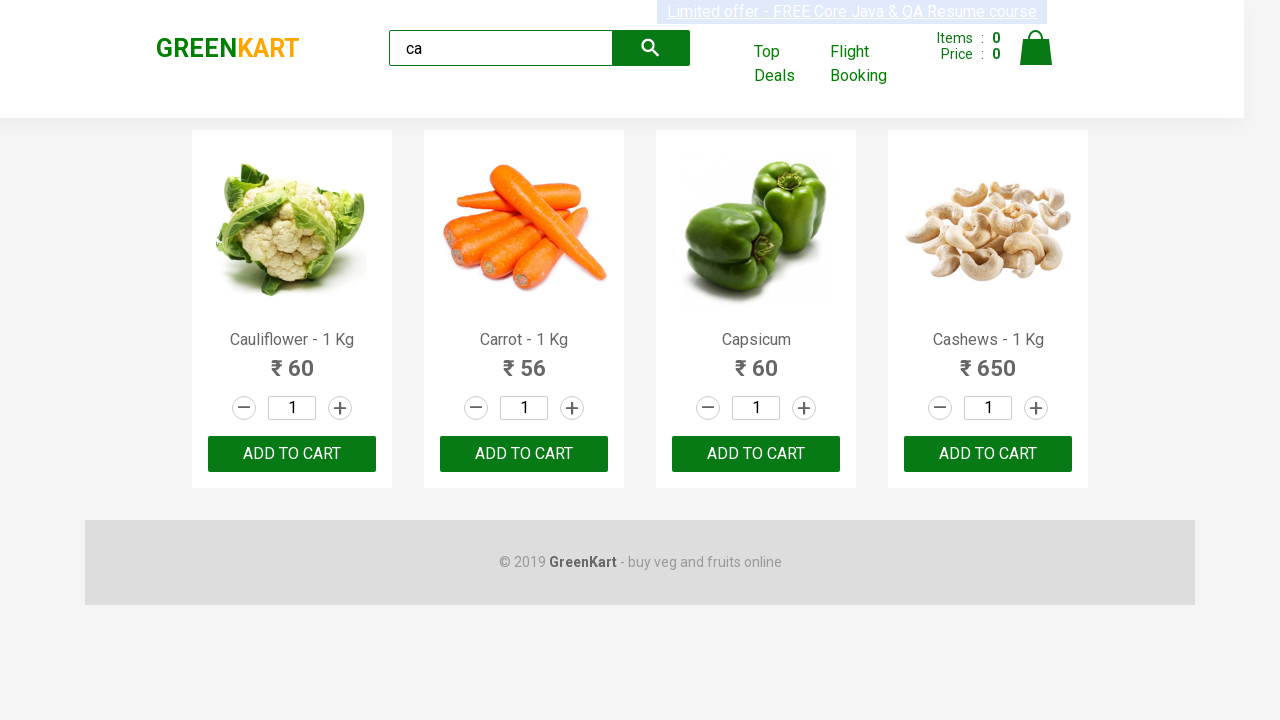

Located all product elements on the page
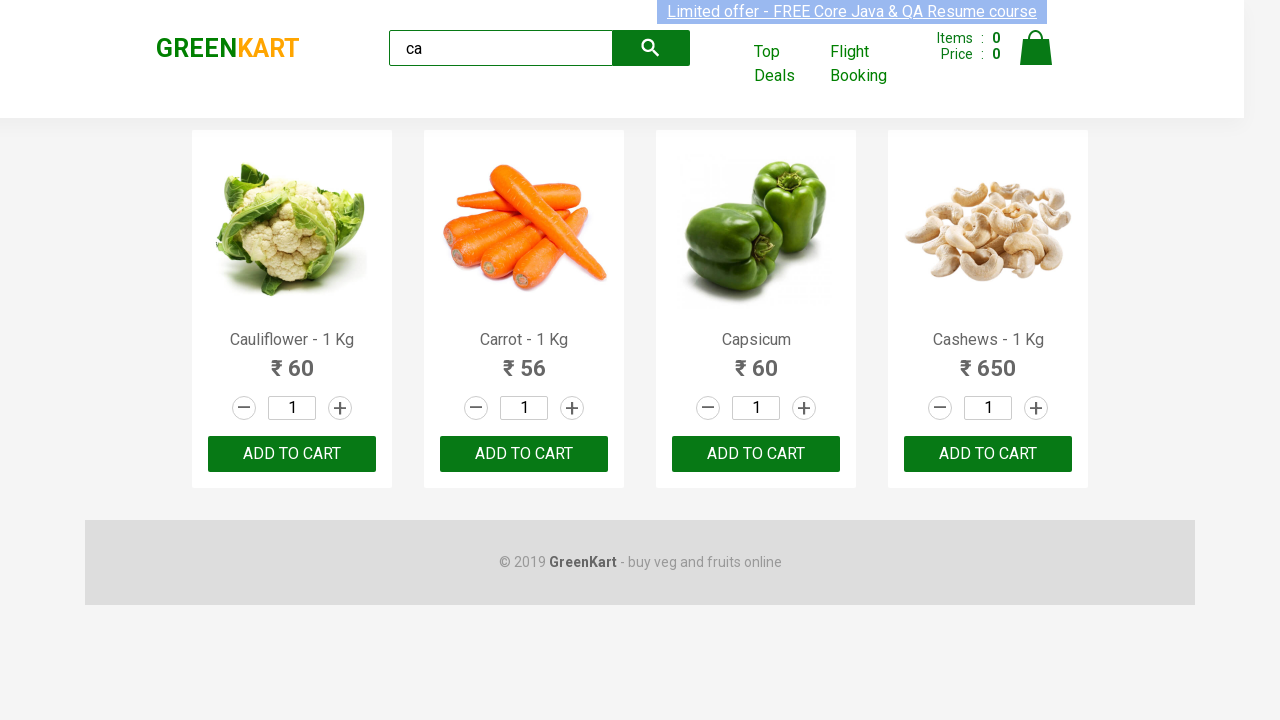

Retrieved product name: Cauliflower - 1 Kg
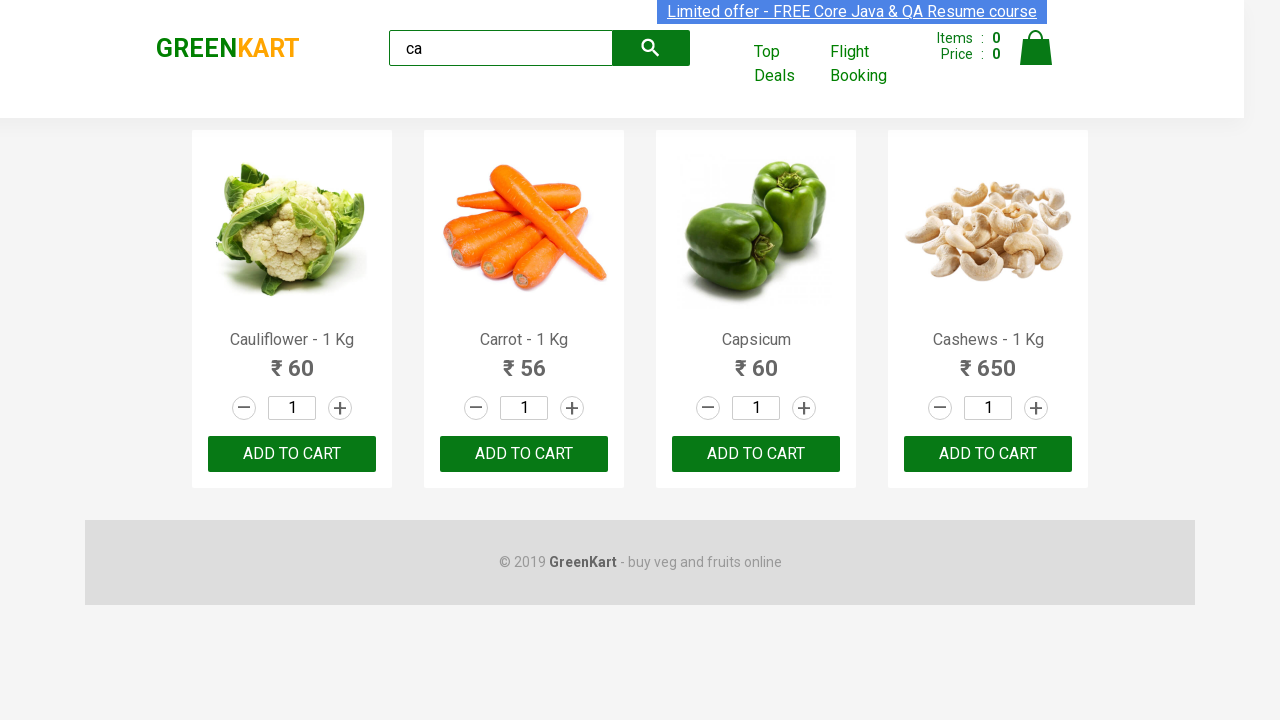

Retrieved product name: Carrot - 1 Kg
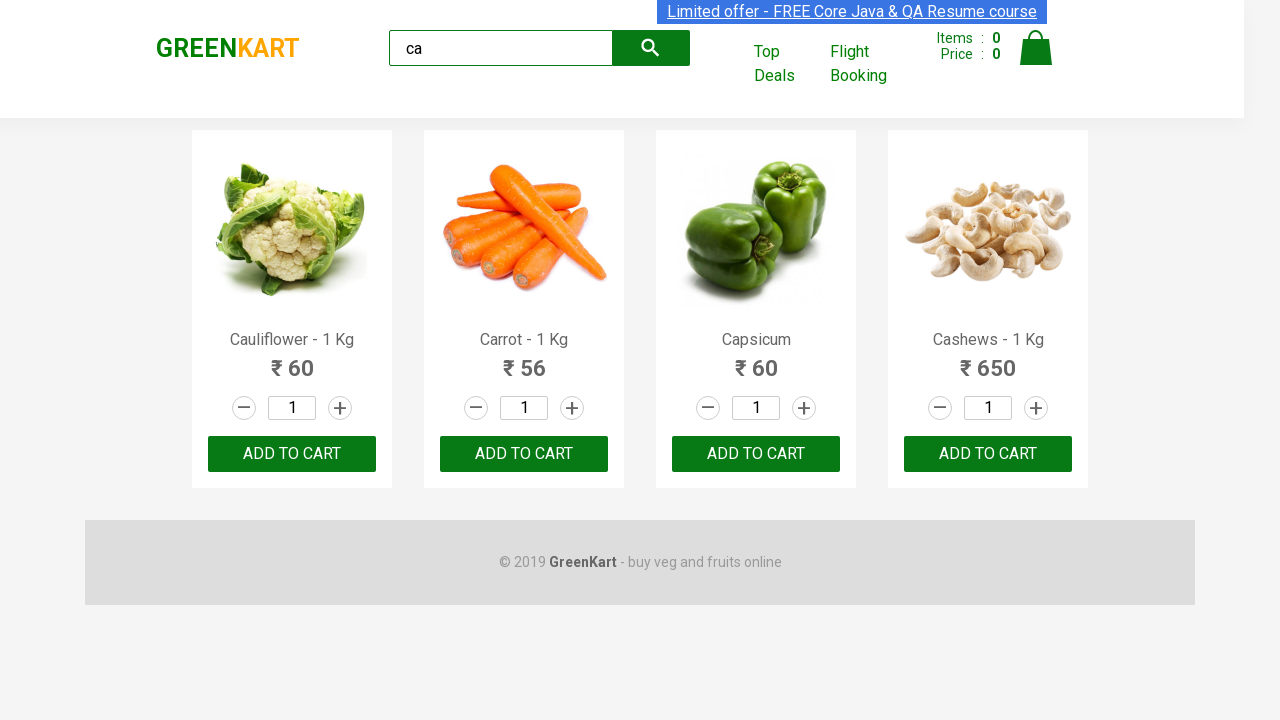

Retrieved product name: Capsicum
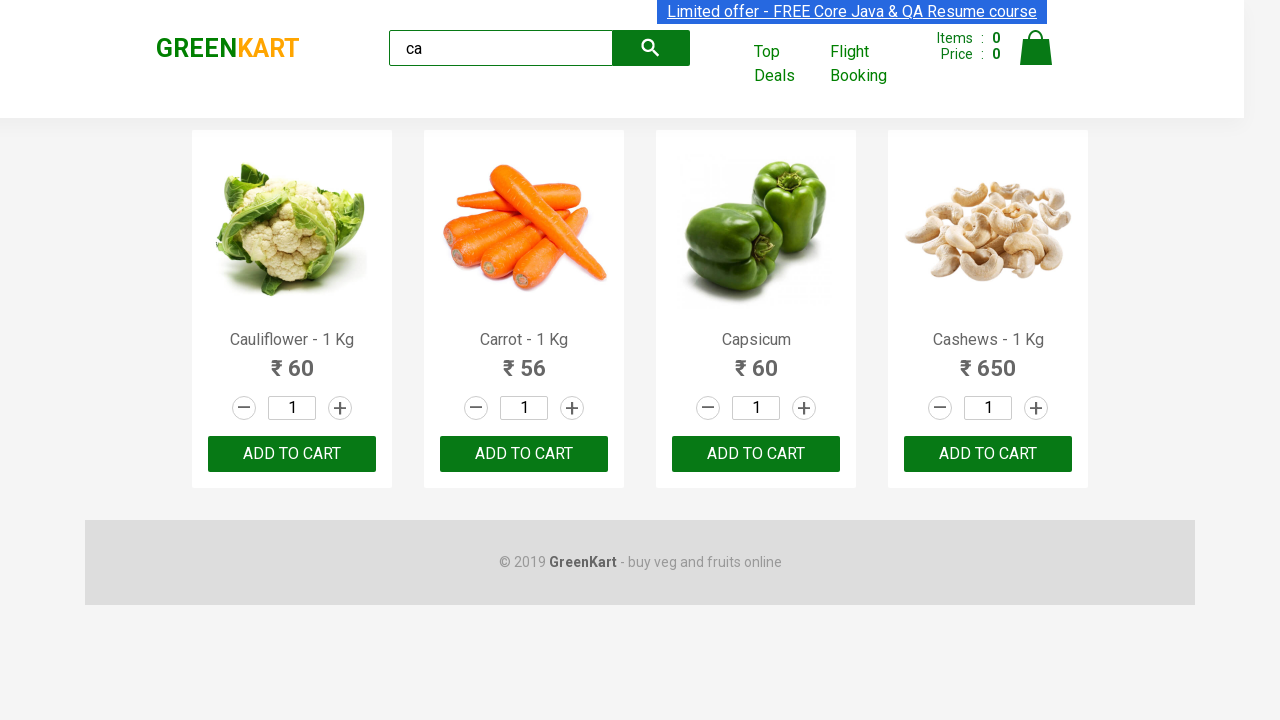

Retrieved product name: Cashews - 1 Kg
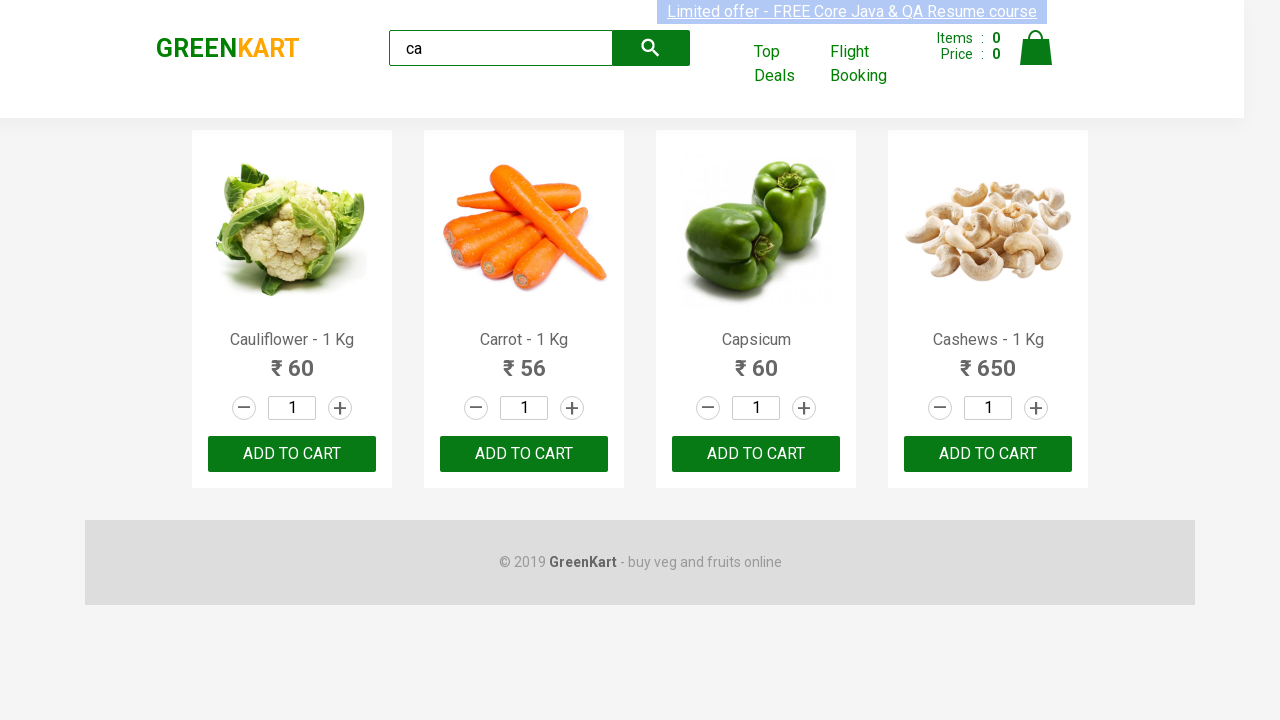

Clicked 'Add to cart' button for Cashews product at (988, 454) on .products .product >> nth=3 >> button
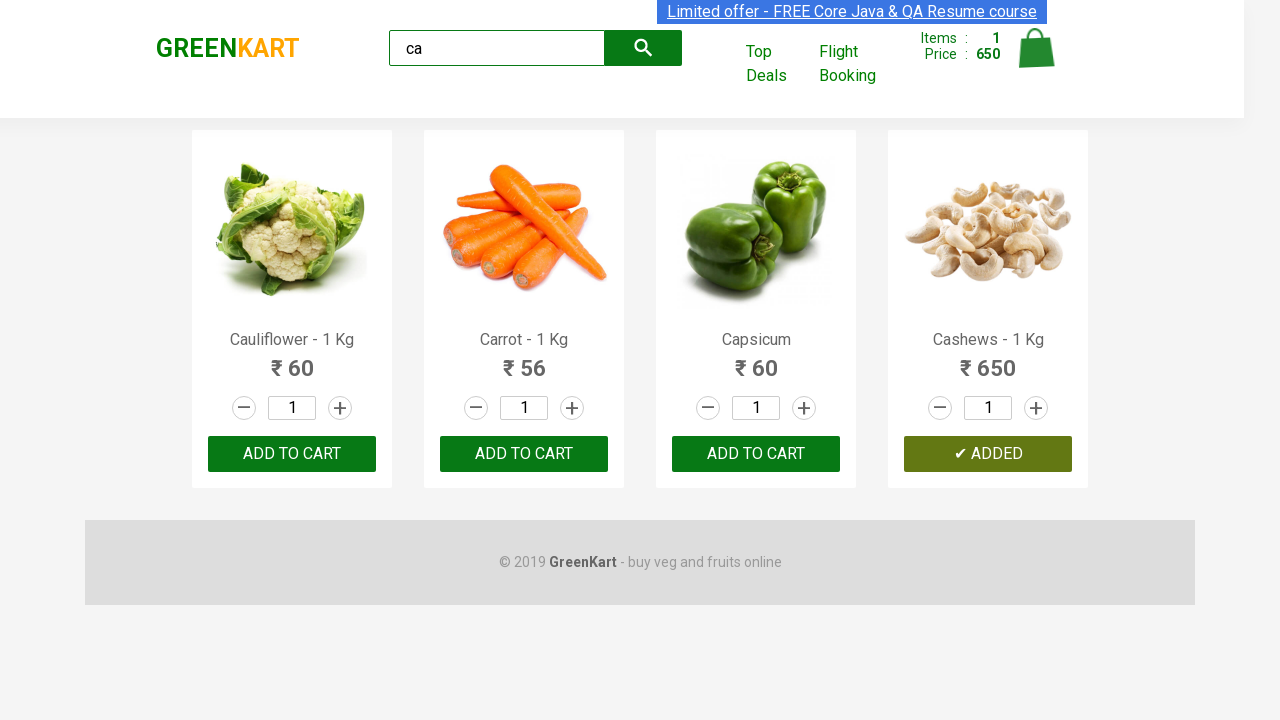

Clicked cart icon to view cart at (1036, 48) on .cart-icon > img
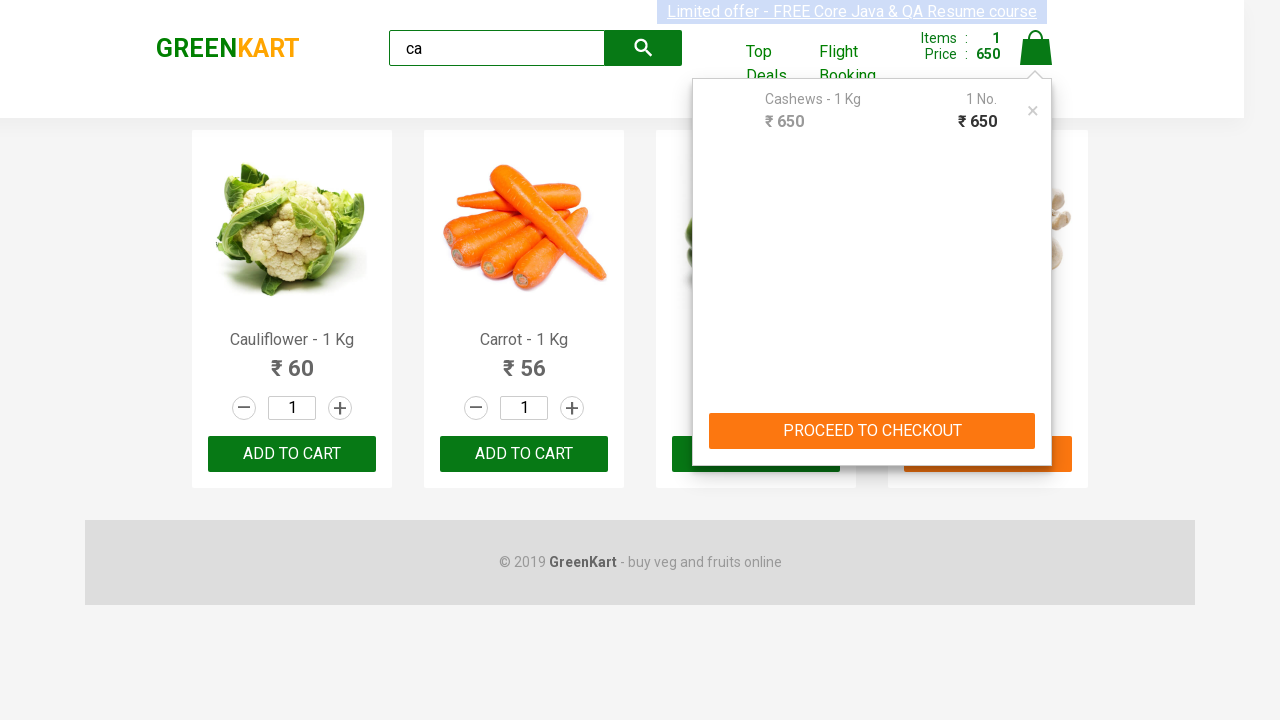

Clicked 'PROCEED TO CHECKOUT' button at (872, 431) on text=PROCEED TO CHECKOUT
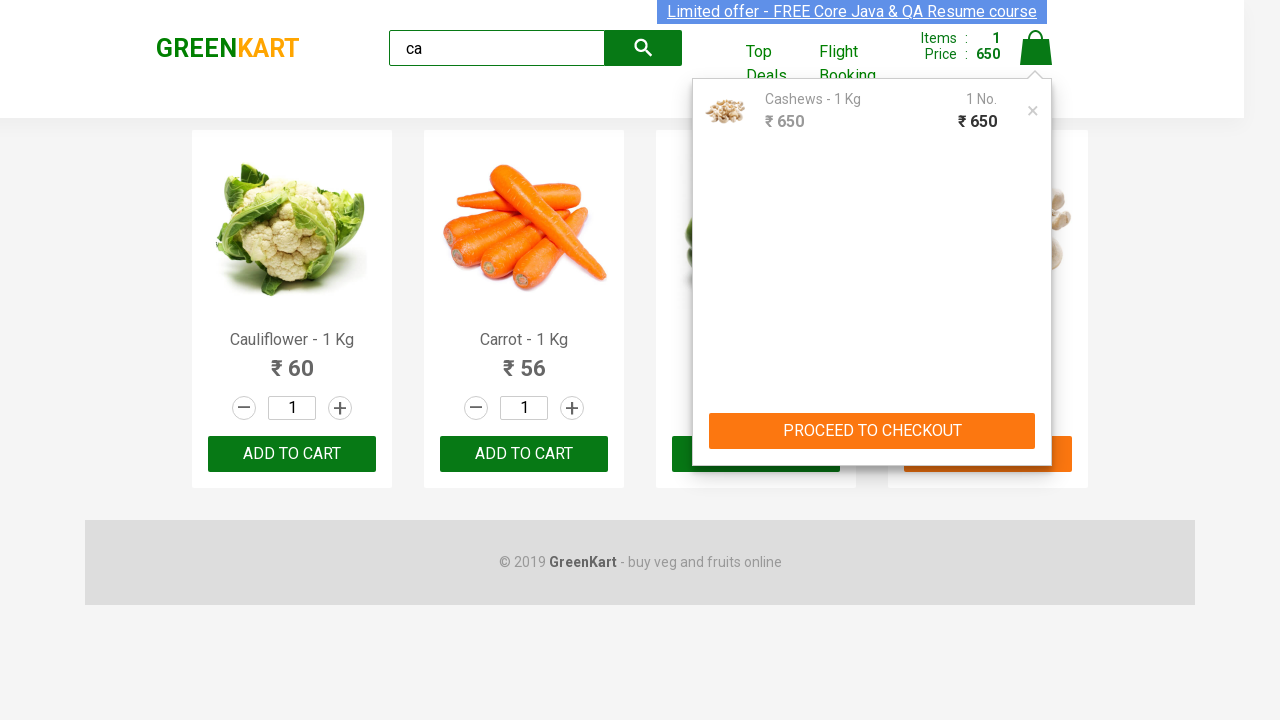

Waited for checkout page to load
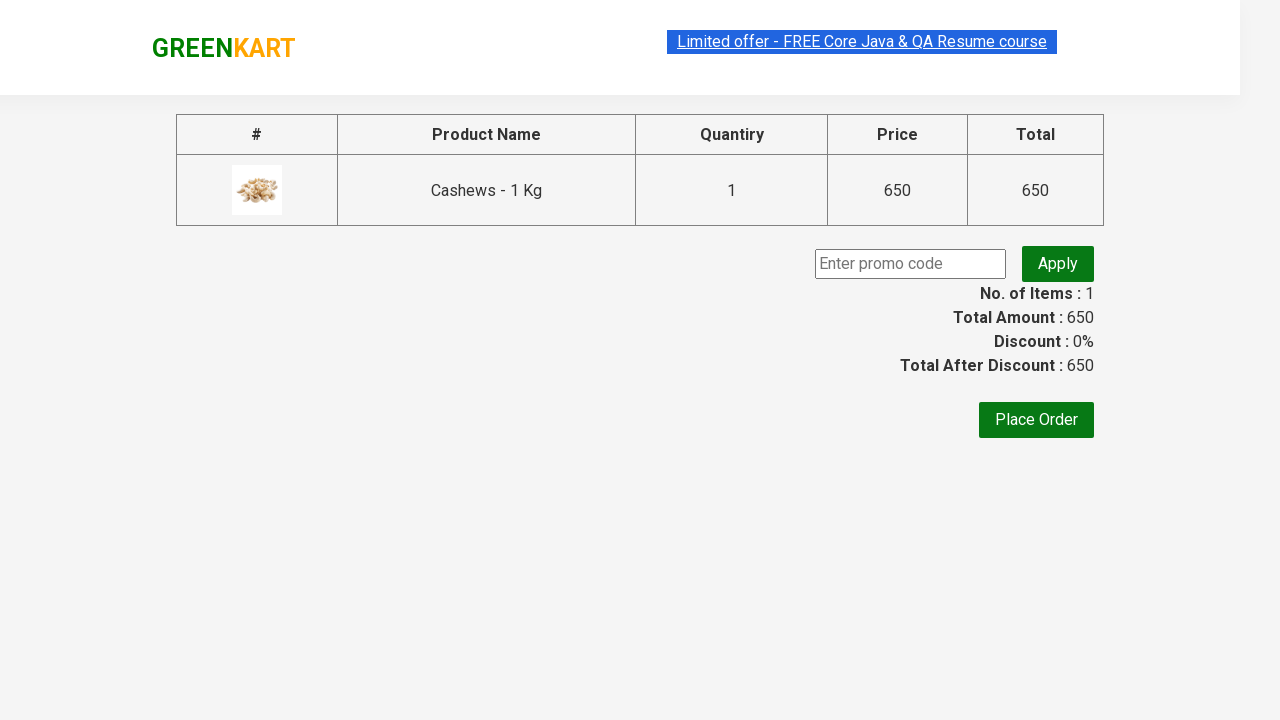

Clicked 'Place Order' button to complete purchase at (1036, 420) on text=Place Order
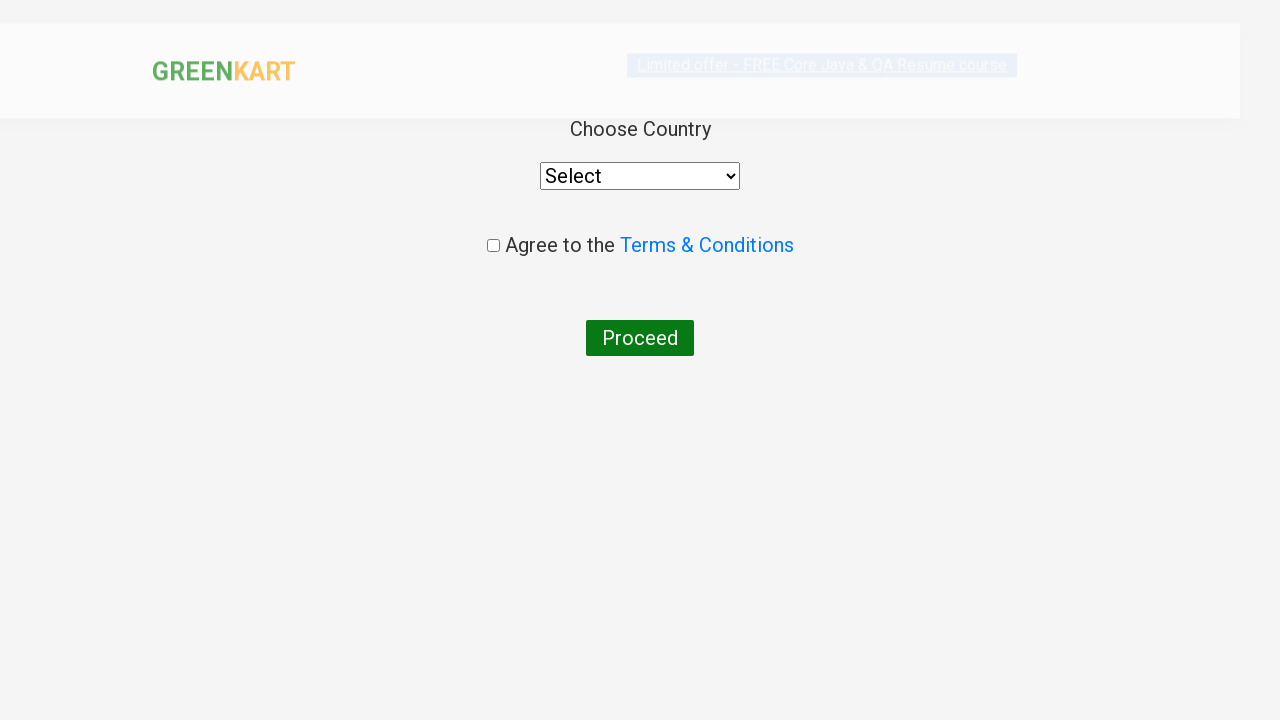

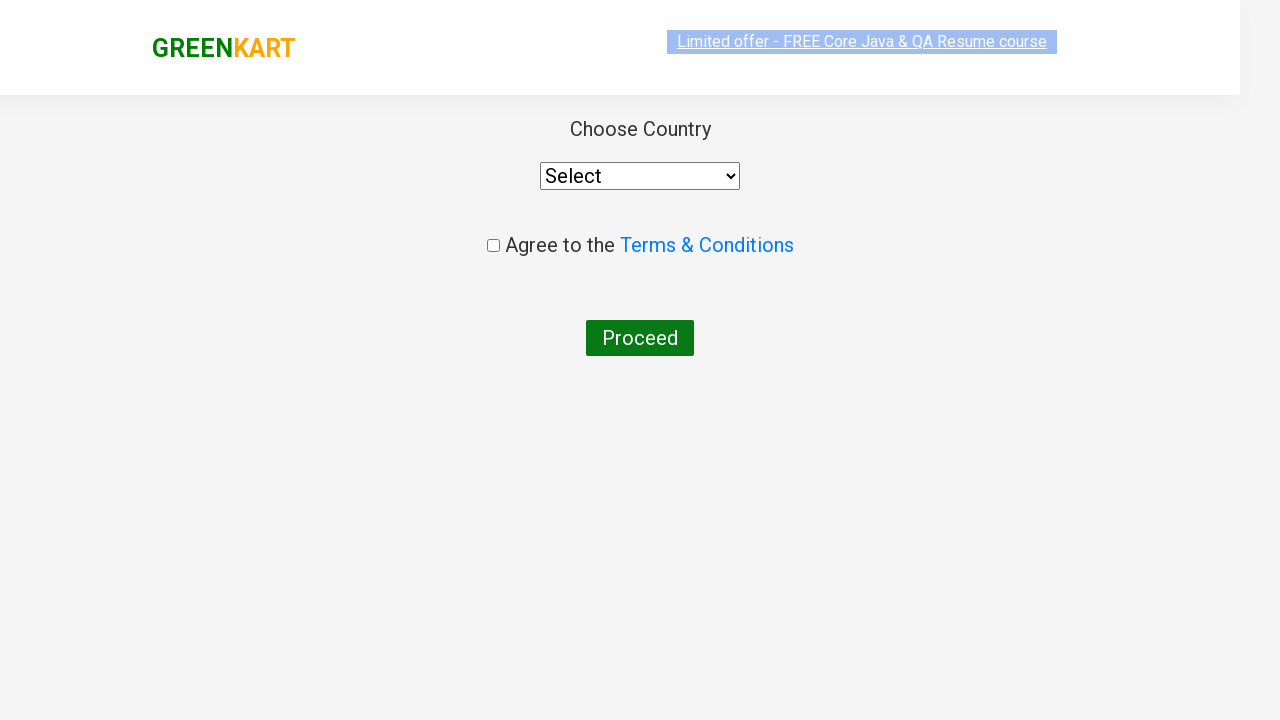